Navigates to OrangeHRM demo site and verifies that the company logo is displayed on the login page

Starting URL: https://opensource-demo.orangehrmlive.com/web/index.php/auth/login

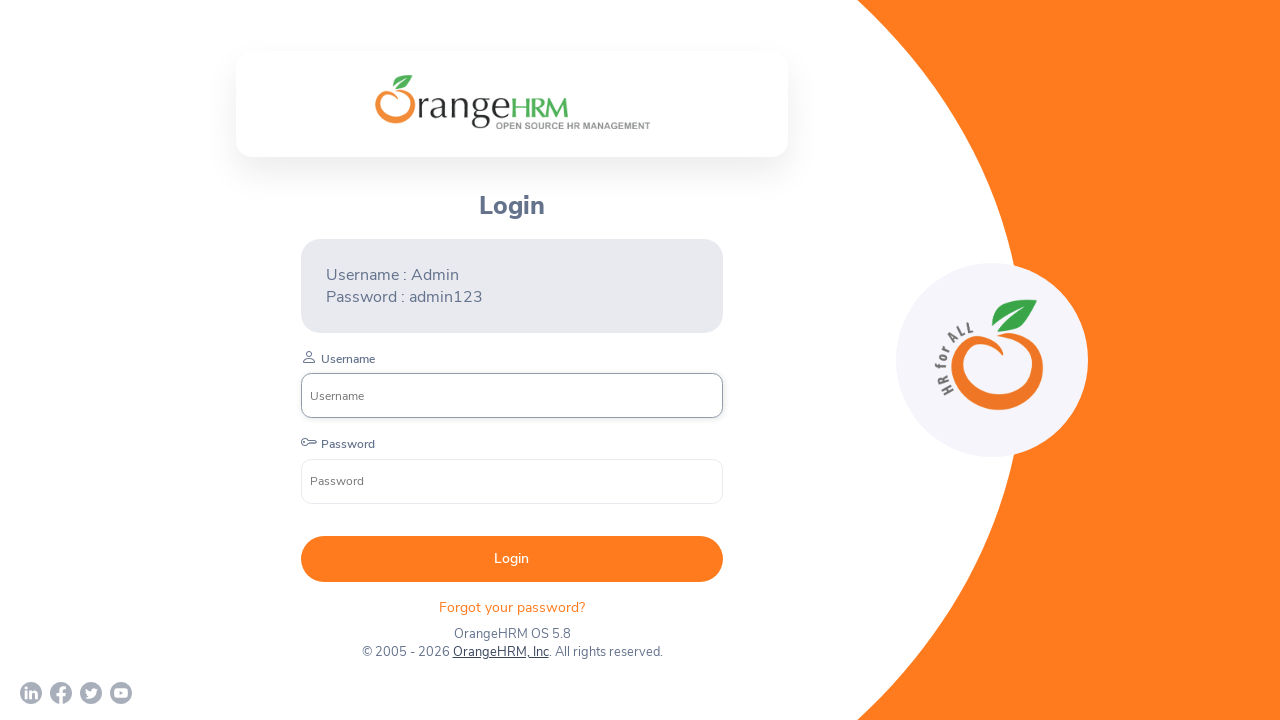

Navigated to OrangeHRM demo login page
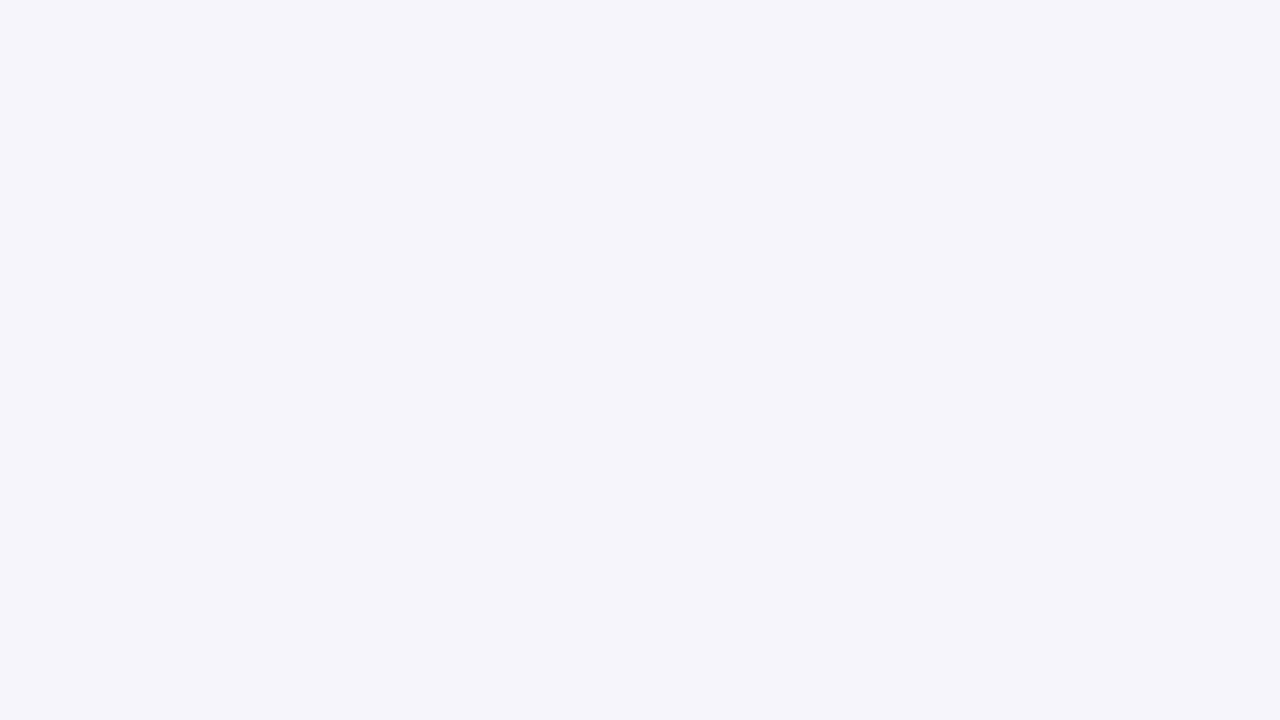

Company logo element loaded on login page
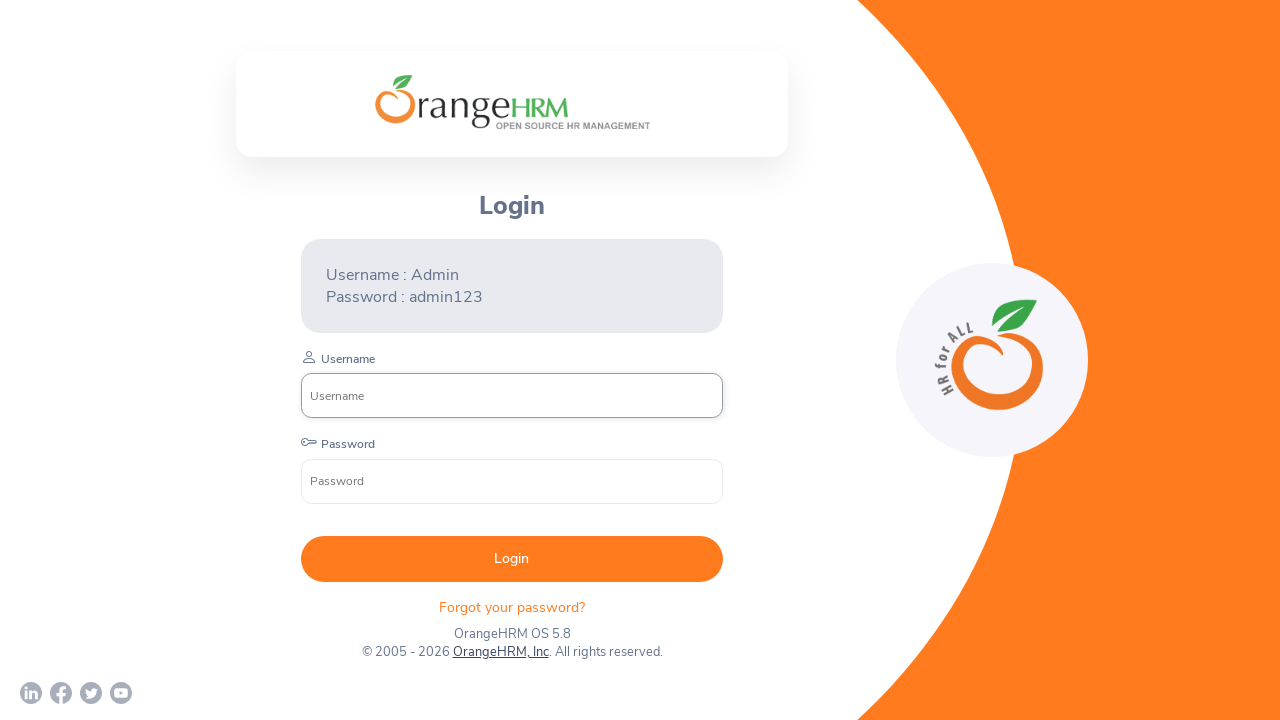

Verified that company logo is visible on login page
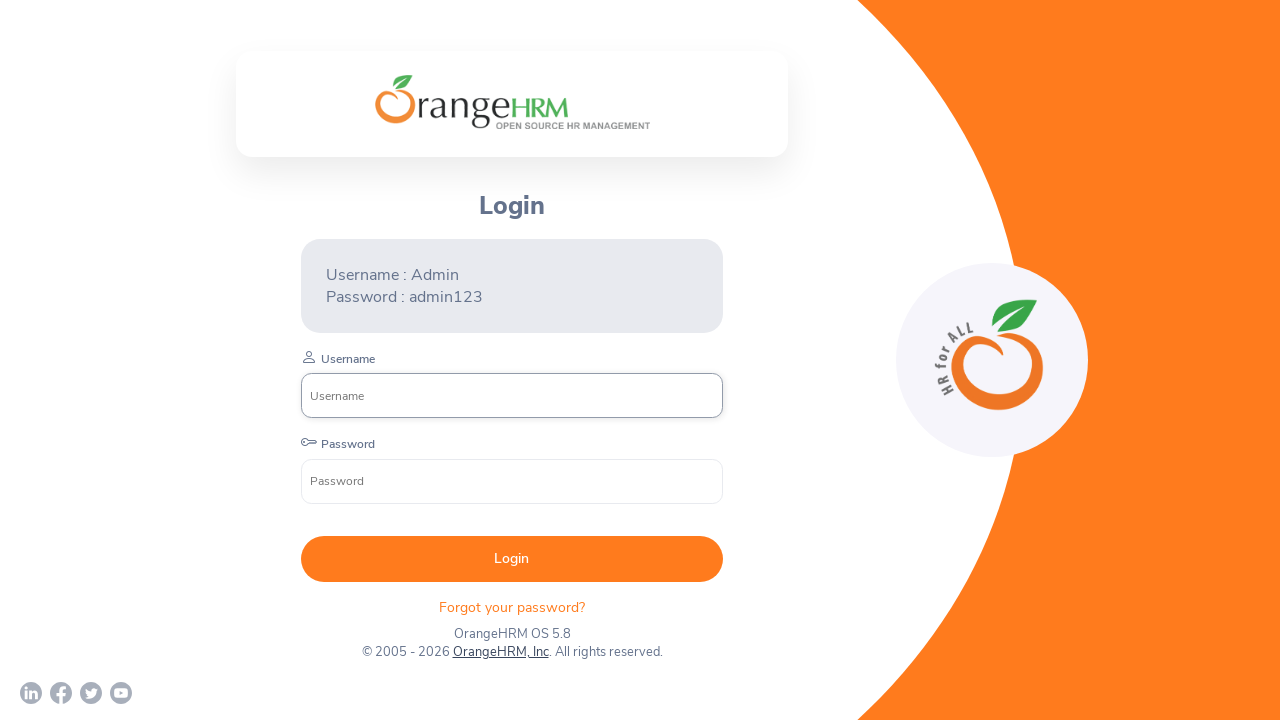

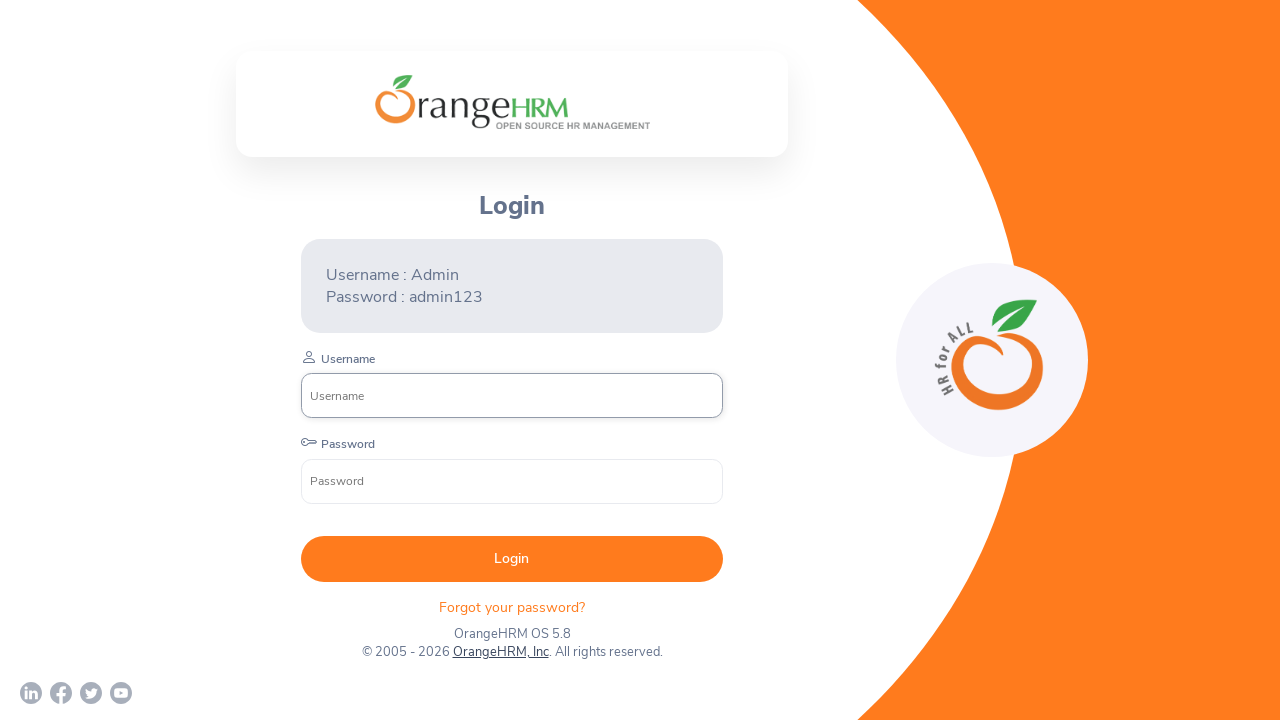